Tests JavaScript alert prompt functionality by triggering a prompt dialog, entering text, and dismissing it

Starting URL: https://the-internet.herokuapp.com/javascript_alerts

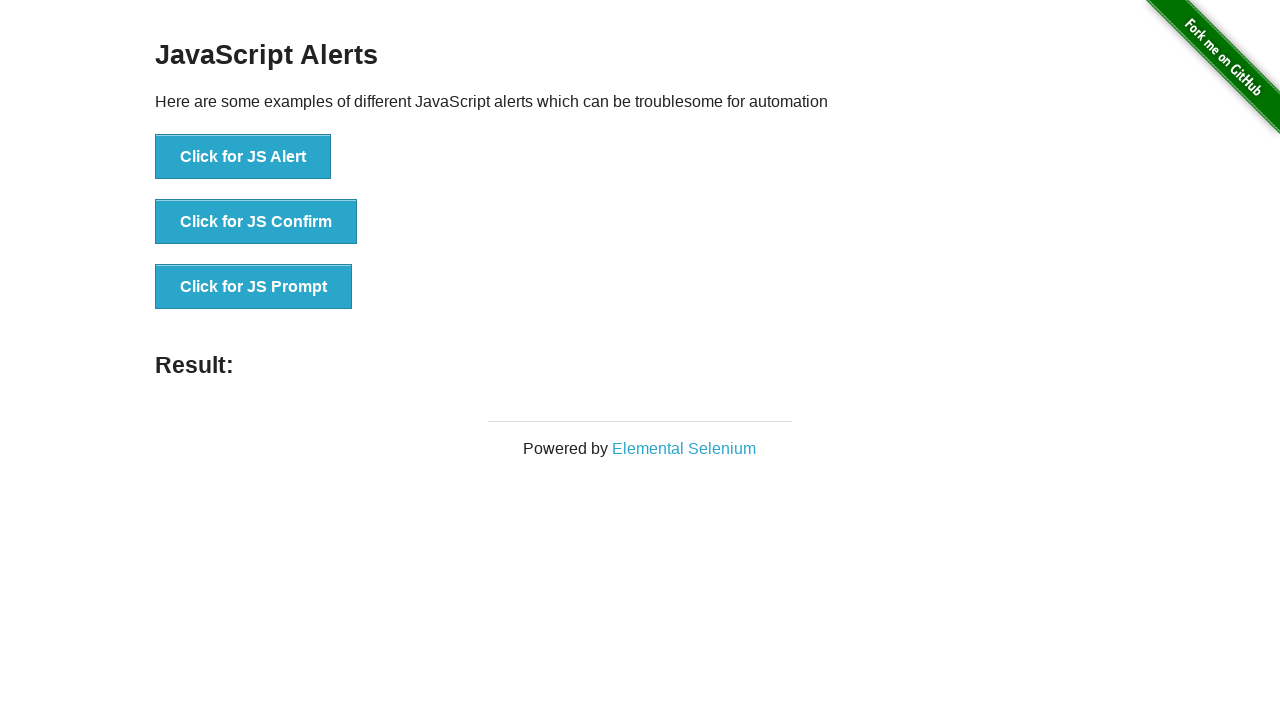

Clicked 'Click for JS Prompt' button to trigger prompt dialog at (254, 287) on xpath=//button[text() = 'Click for JS Prompt']
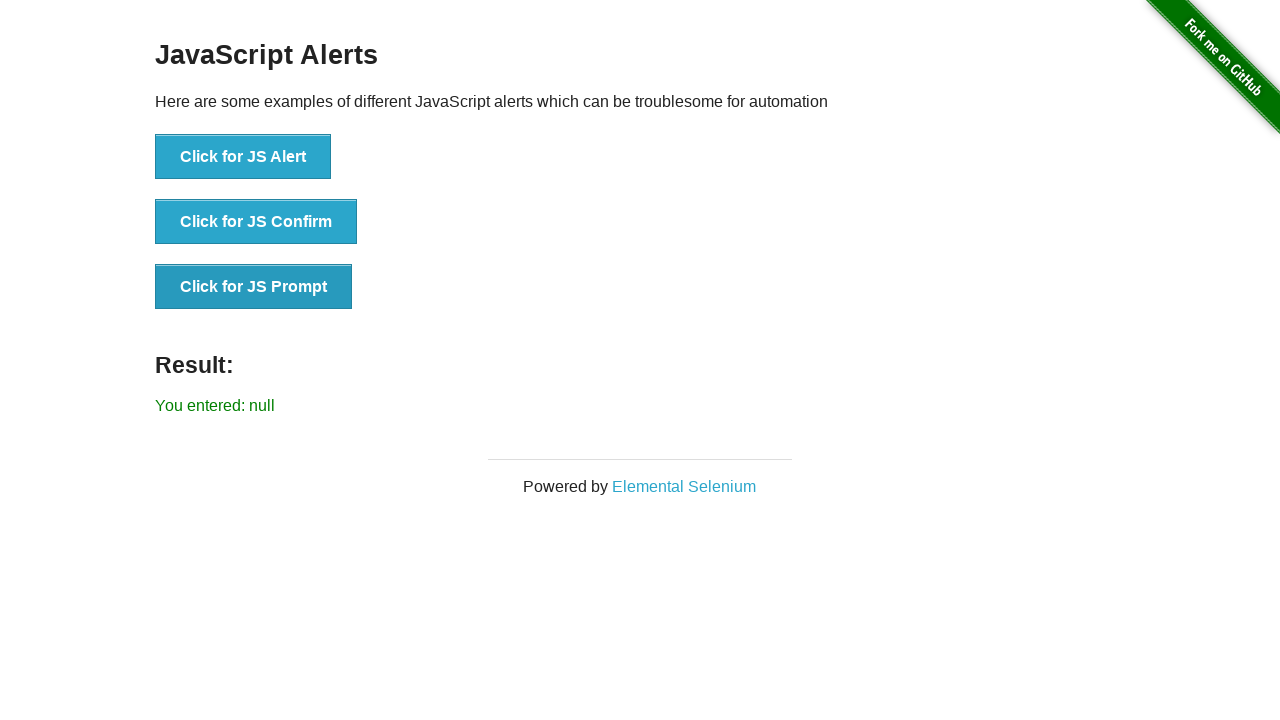

Set up dialog handler to dismiss prompts
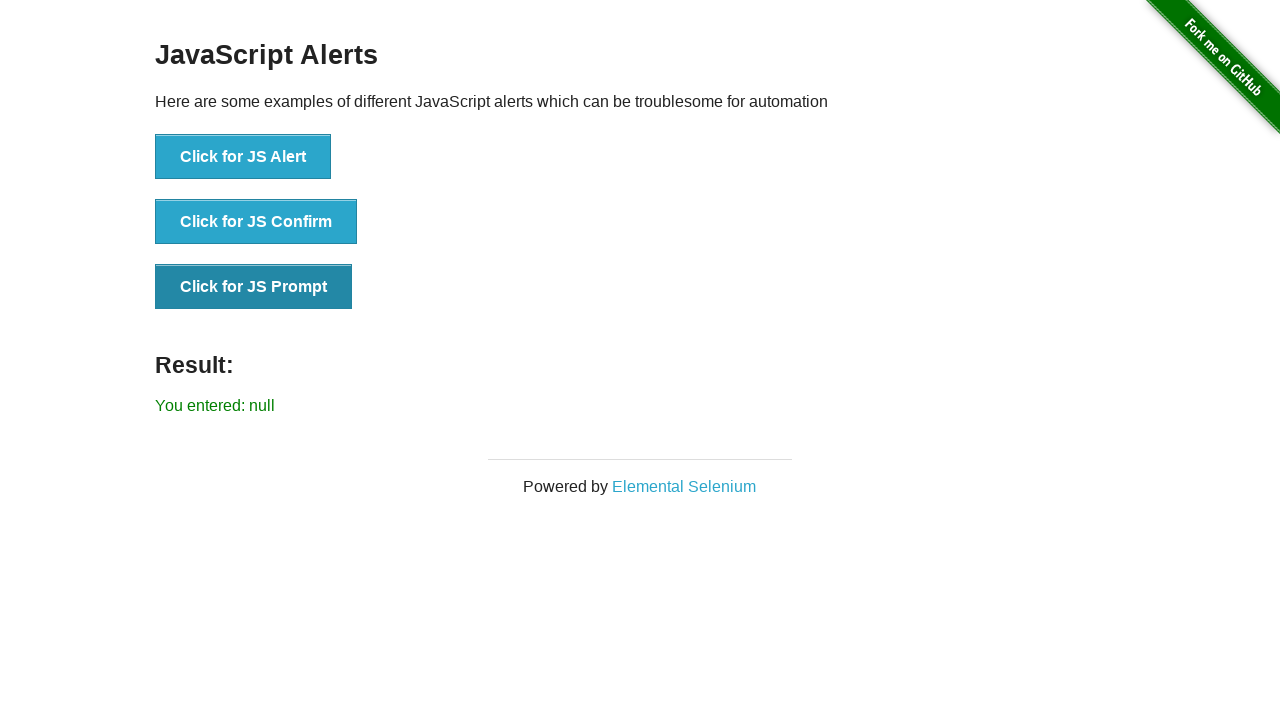

Evaluated JavaScript to re-click prompt button
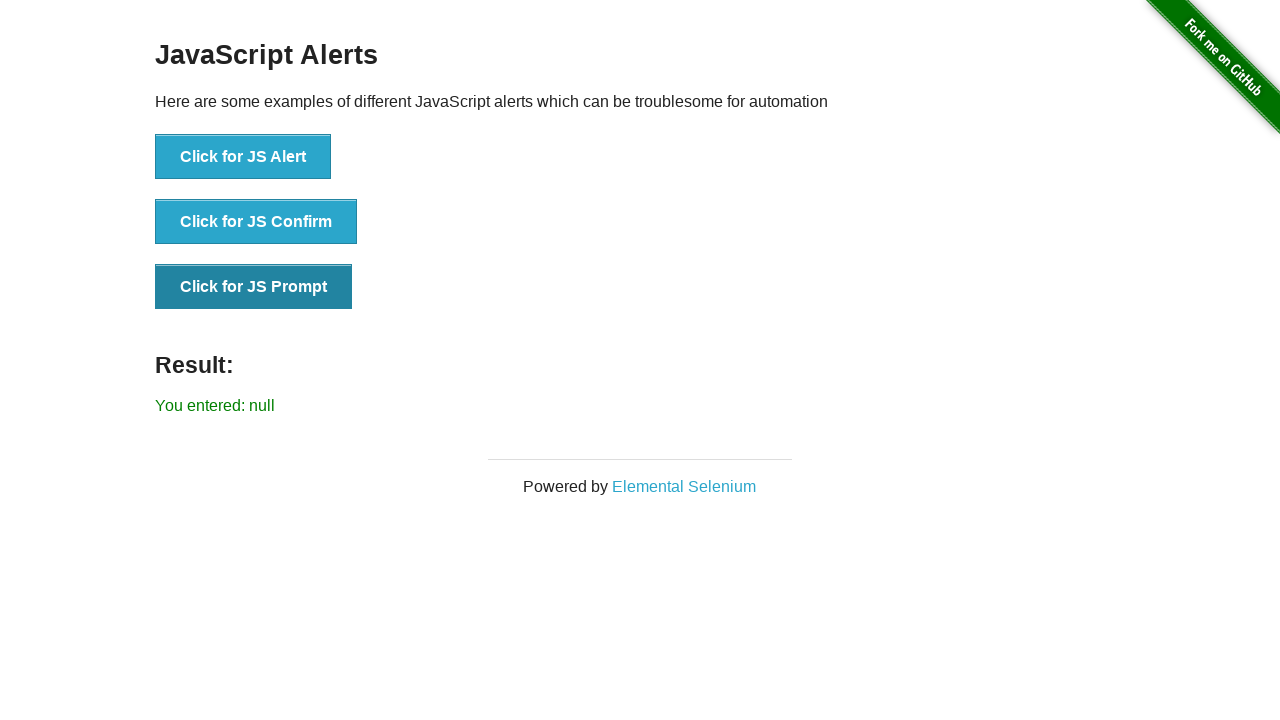

Registered dialog handler to accept prompt with 'welcome' text
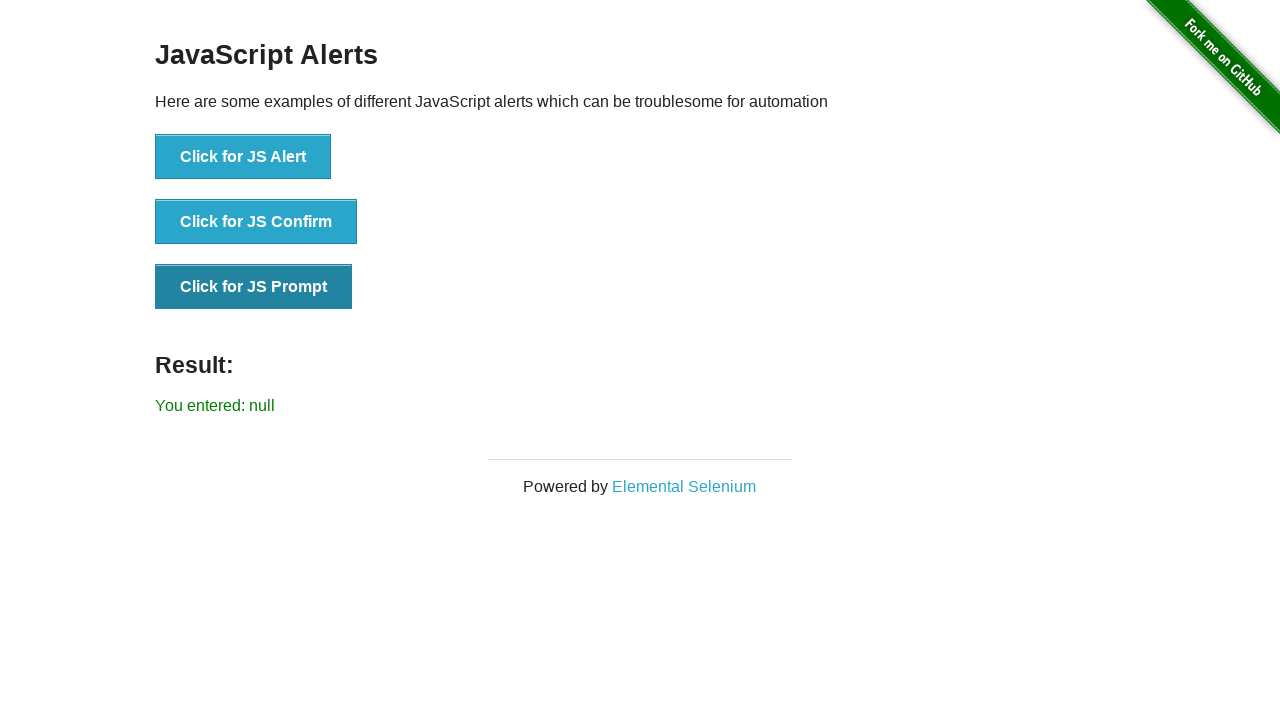

Clicked 'Click for JS Prompt' button to trigger prompt with handler at (254, 287) on xpath=//button[text() = 'Click for JS Prompt']
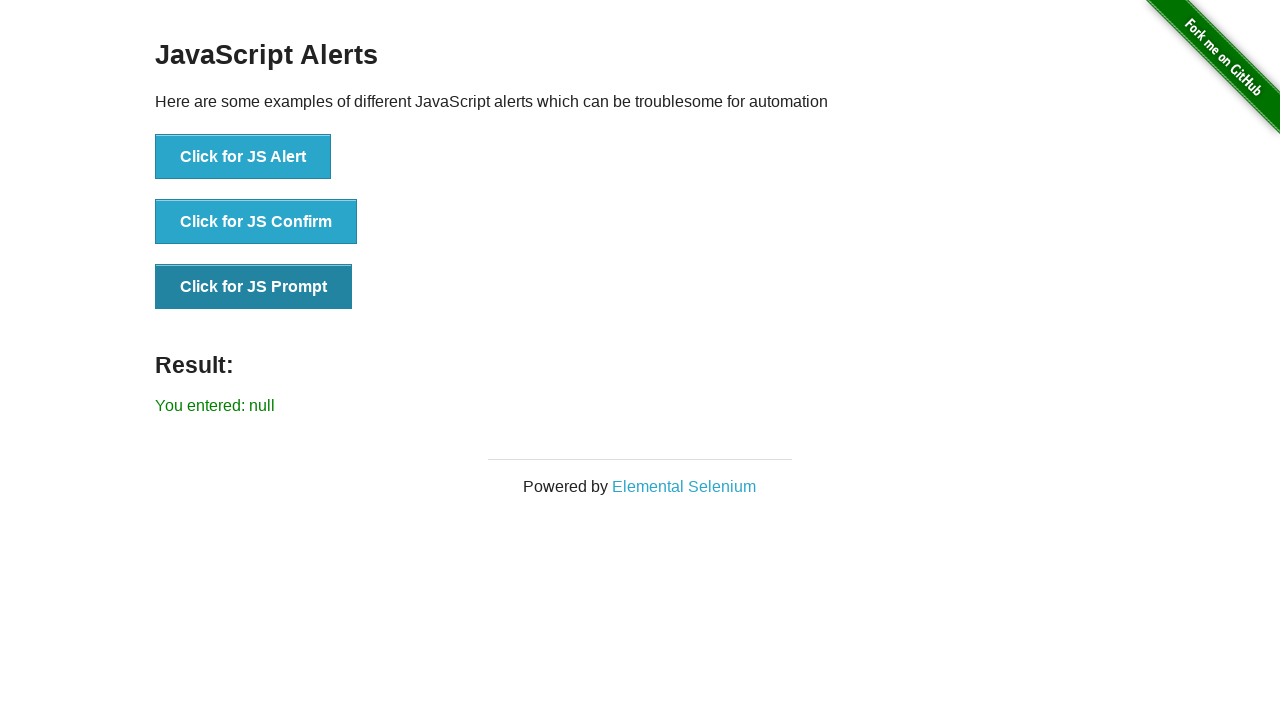

Waited 2 seconds for prompt result to display
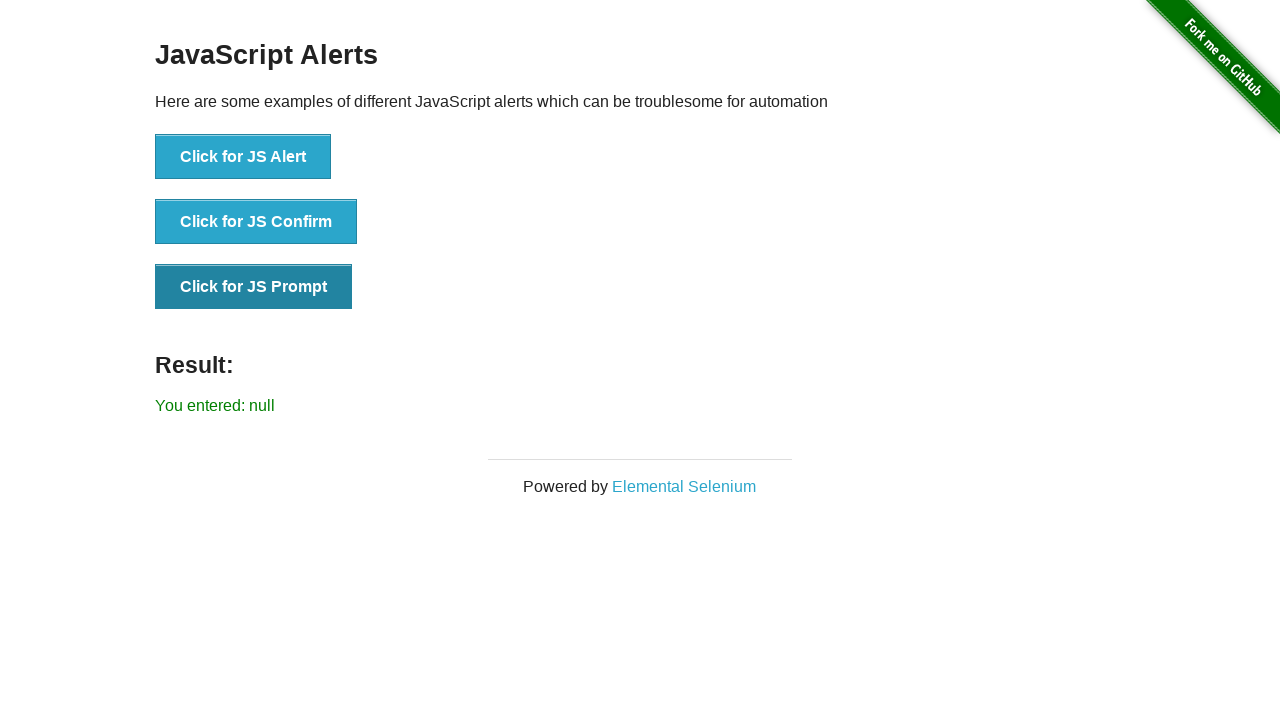

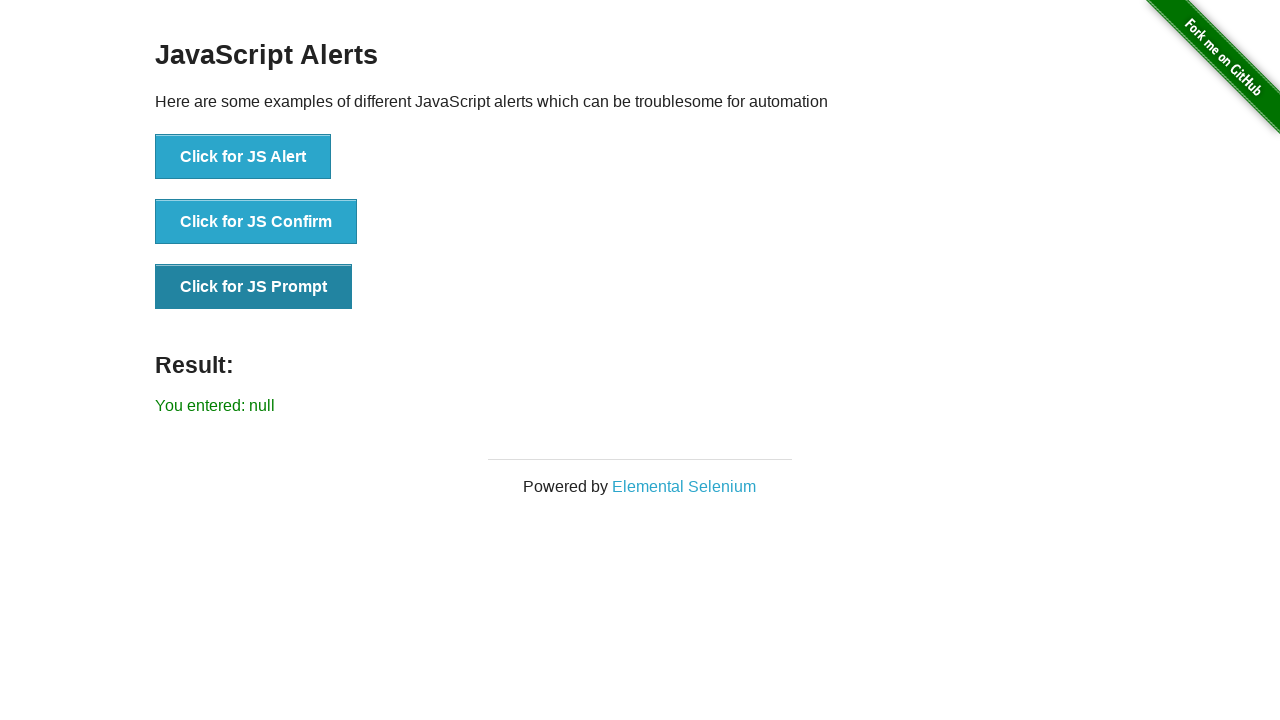